Verifies that the home page has the correct title "ISkillo"

Starting URL: http://training.skillo-bg.com:4300/posts/all

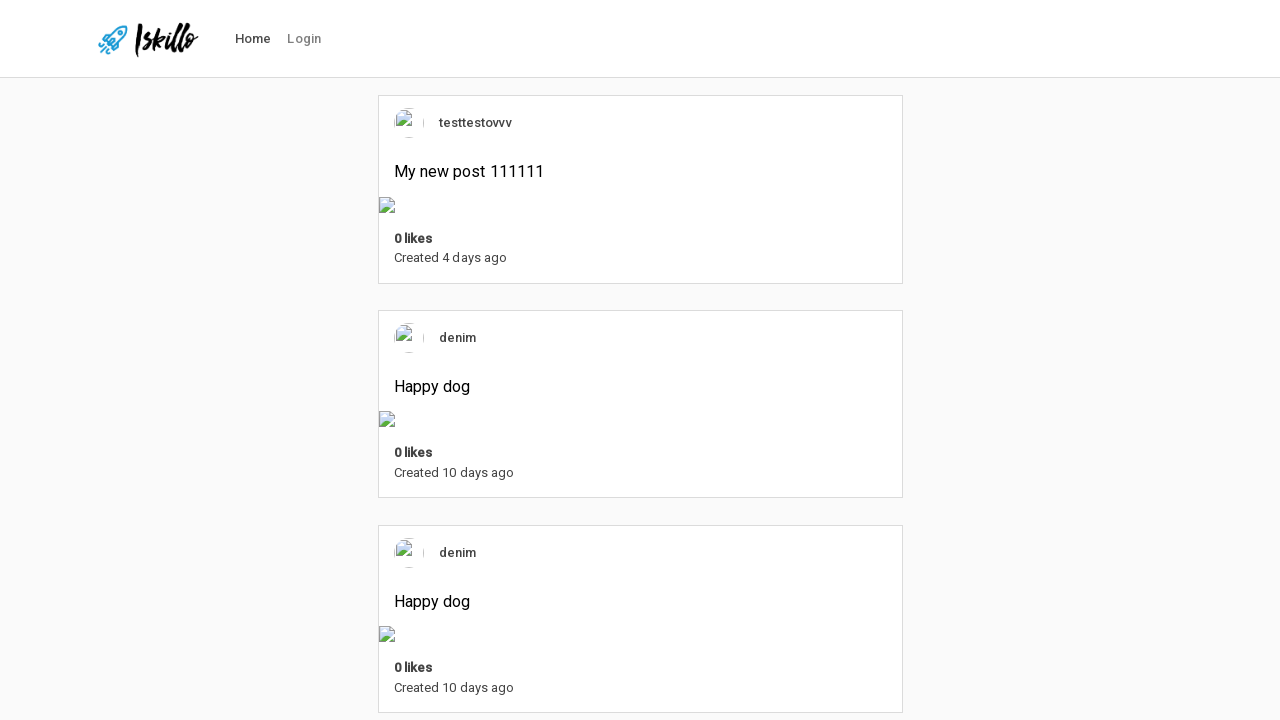

Navigated to home page at http://training.skillo-bg.com:4300/posts/all
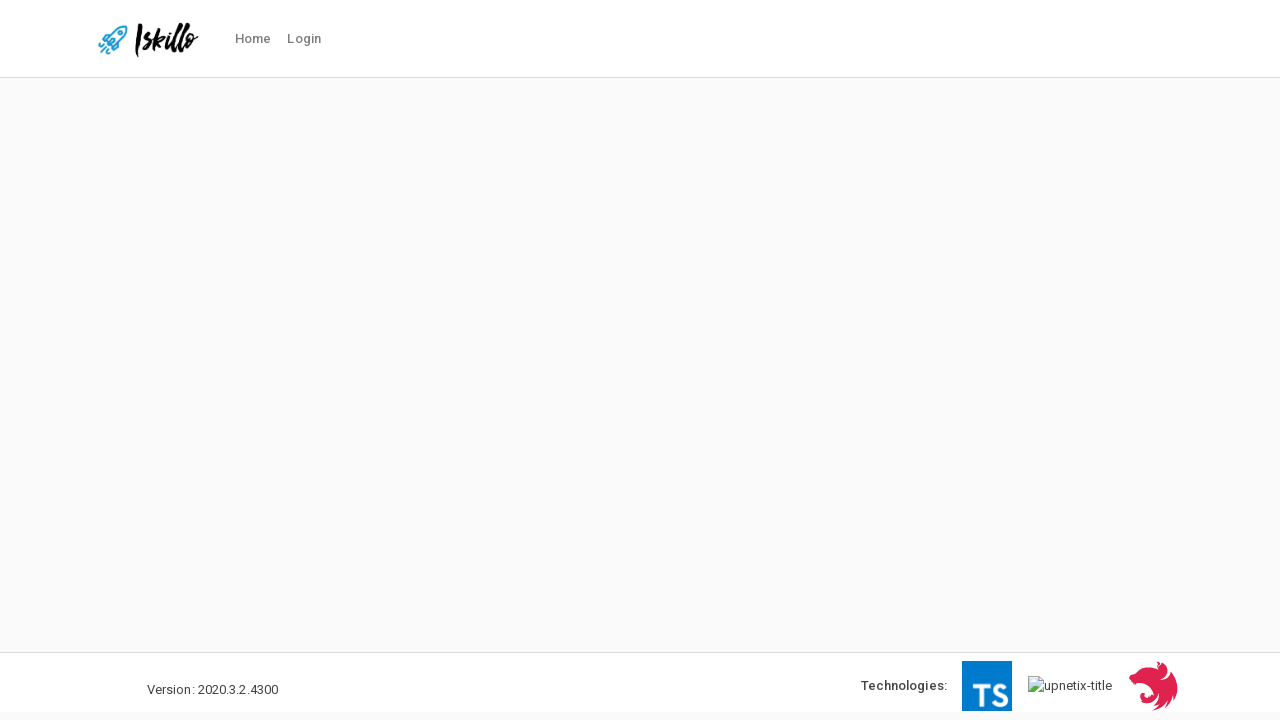

Verified that page title is 'ISkillo'
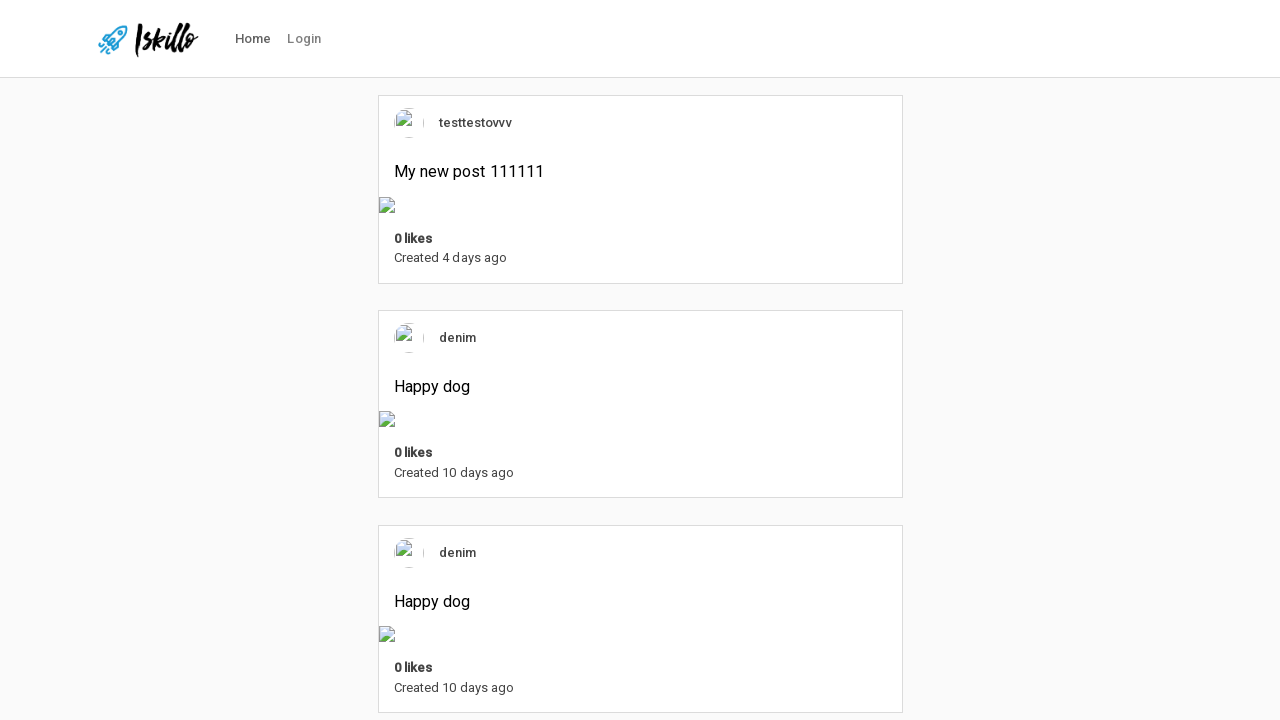

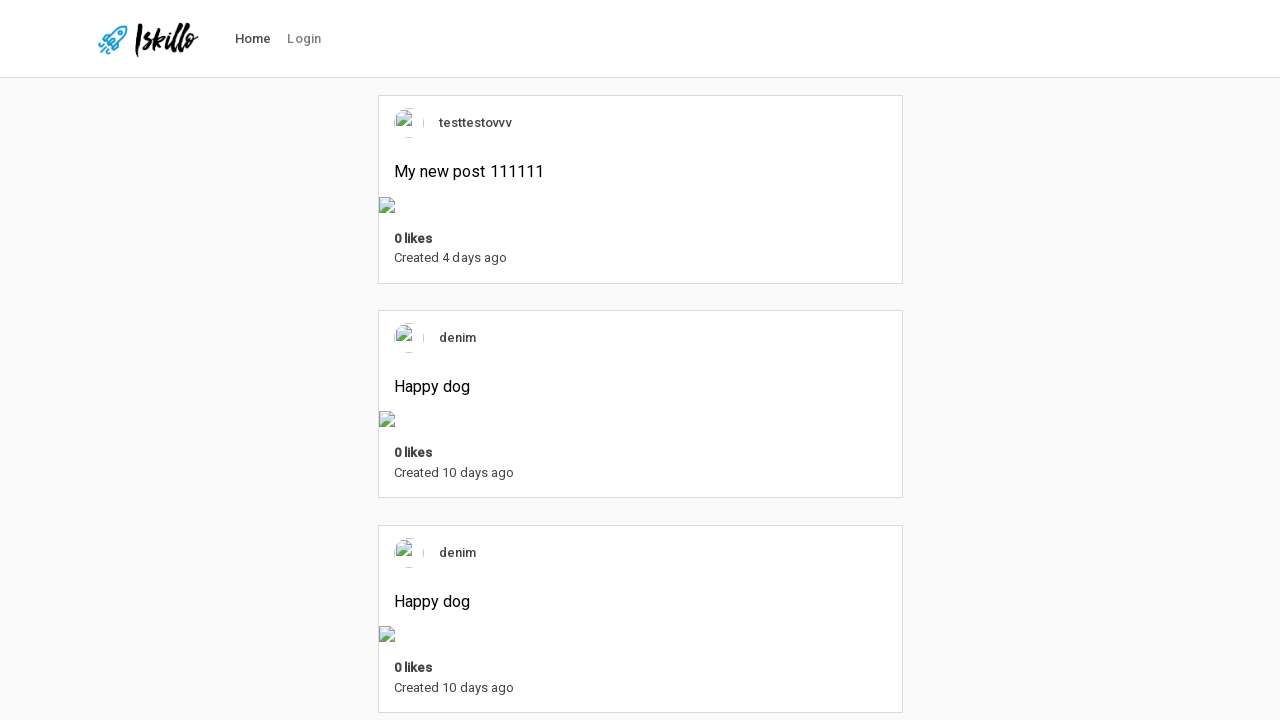